Tests date picker by clicking to open calendar, navigating 10 months back using Prev button, and selecting day 15.

Starting URL: https://kristinek.github.io/site/examples/actions

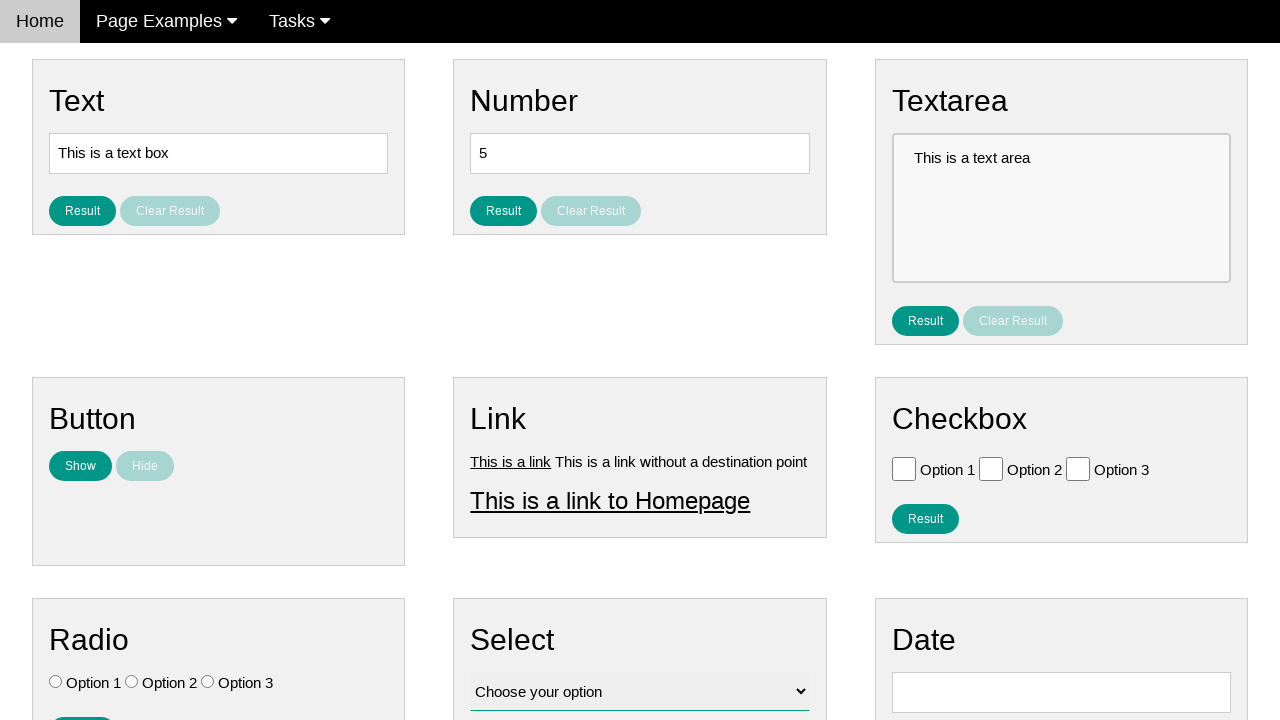

Clicked date picker input to open calendar at (1061, 692) on input#vfb-8
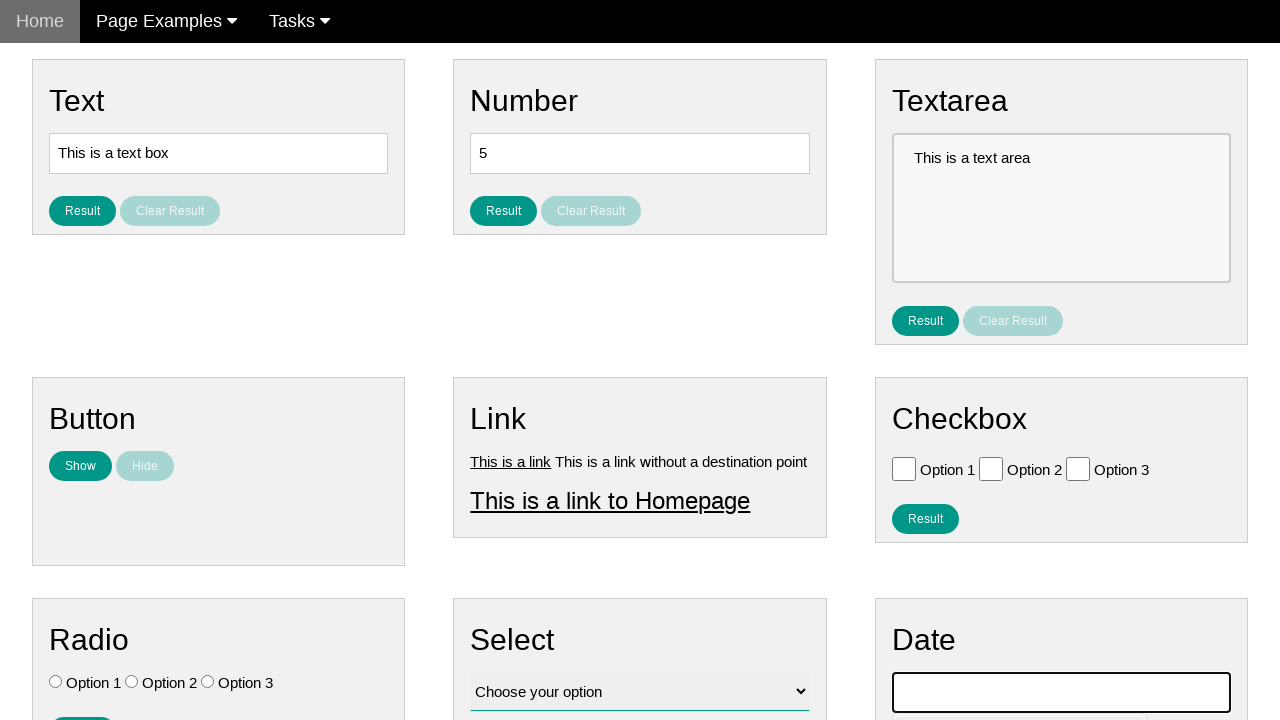

Clicked Prev button to navigate back (month 1/10) at (912, 408) on span:text('Prev')
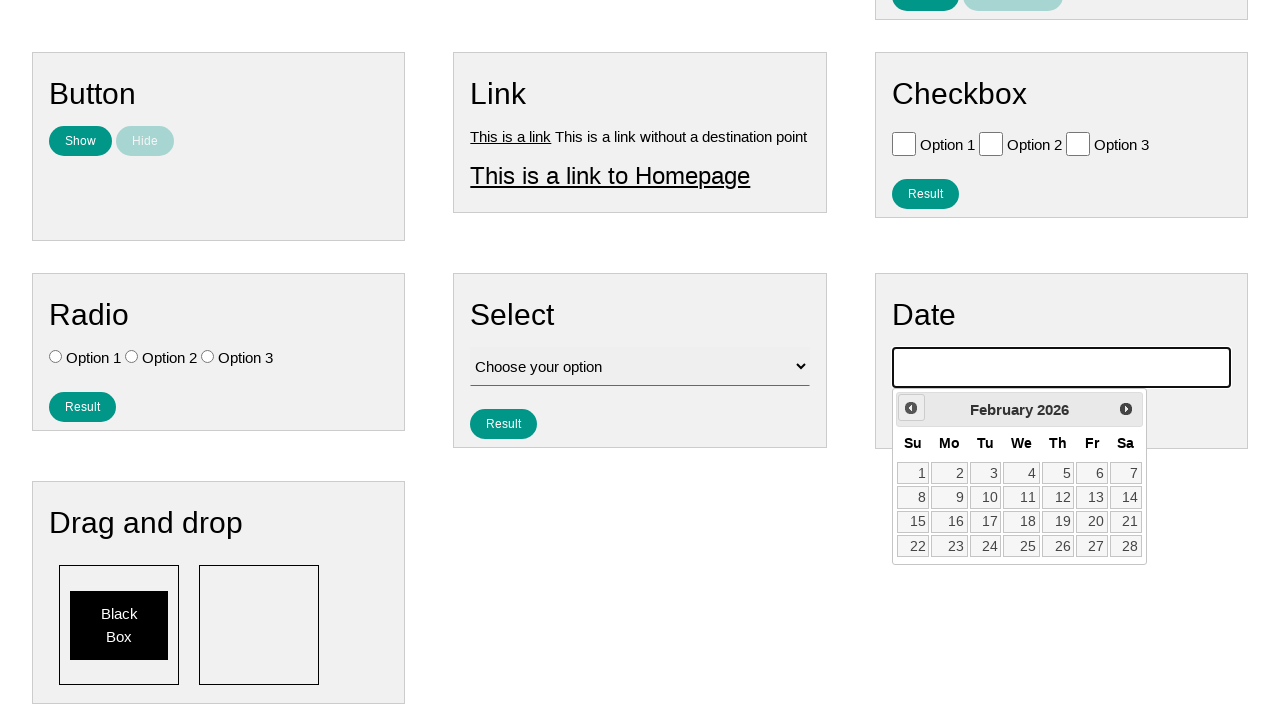

Waited 300ms for calendar animation to complete
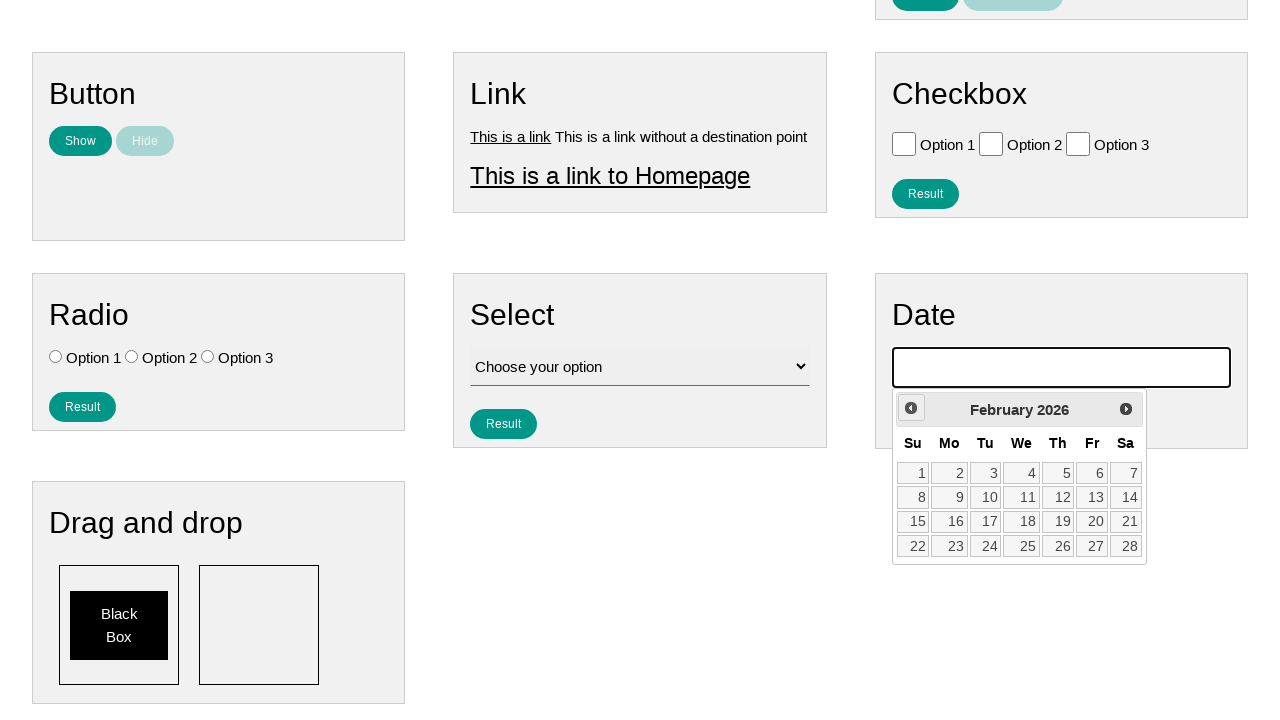

Clicked Prev button to navigate back (month 2/10) at (911, 408) on span:text('Prev')
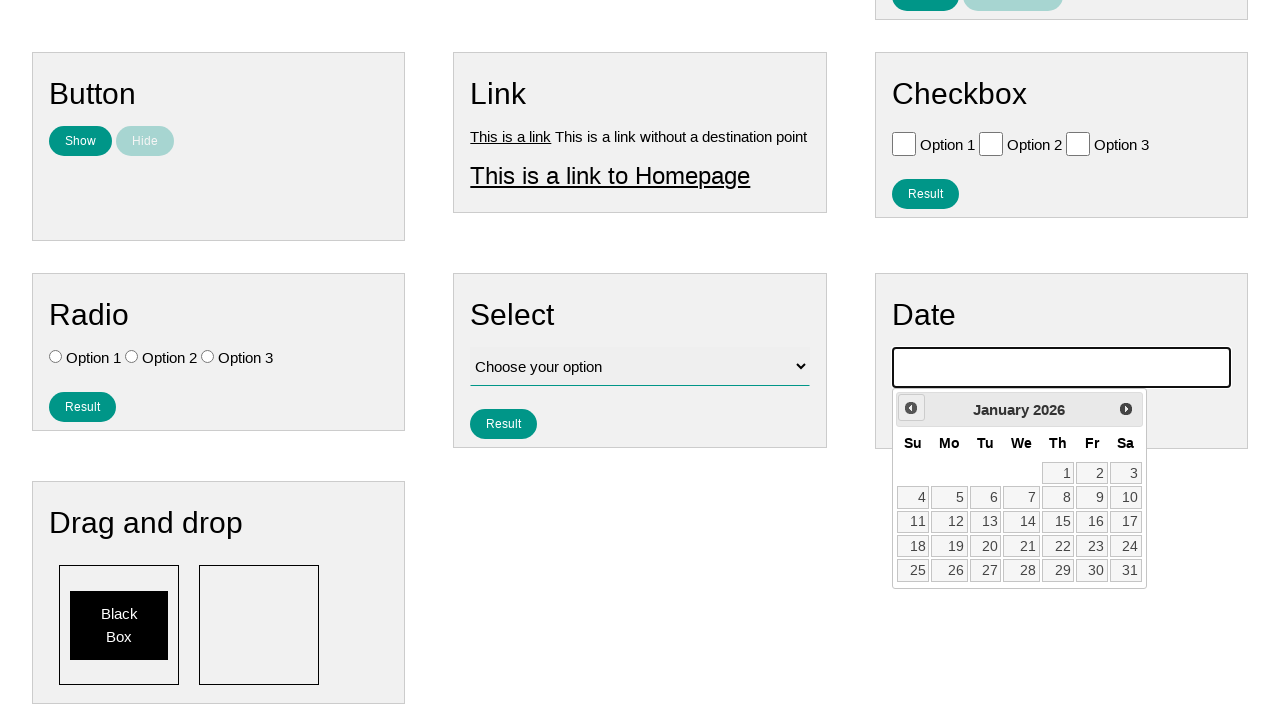

Waited 300ms for calendar animation to complete
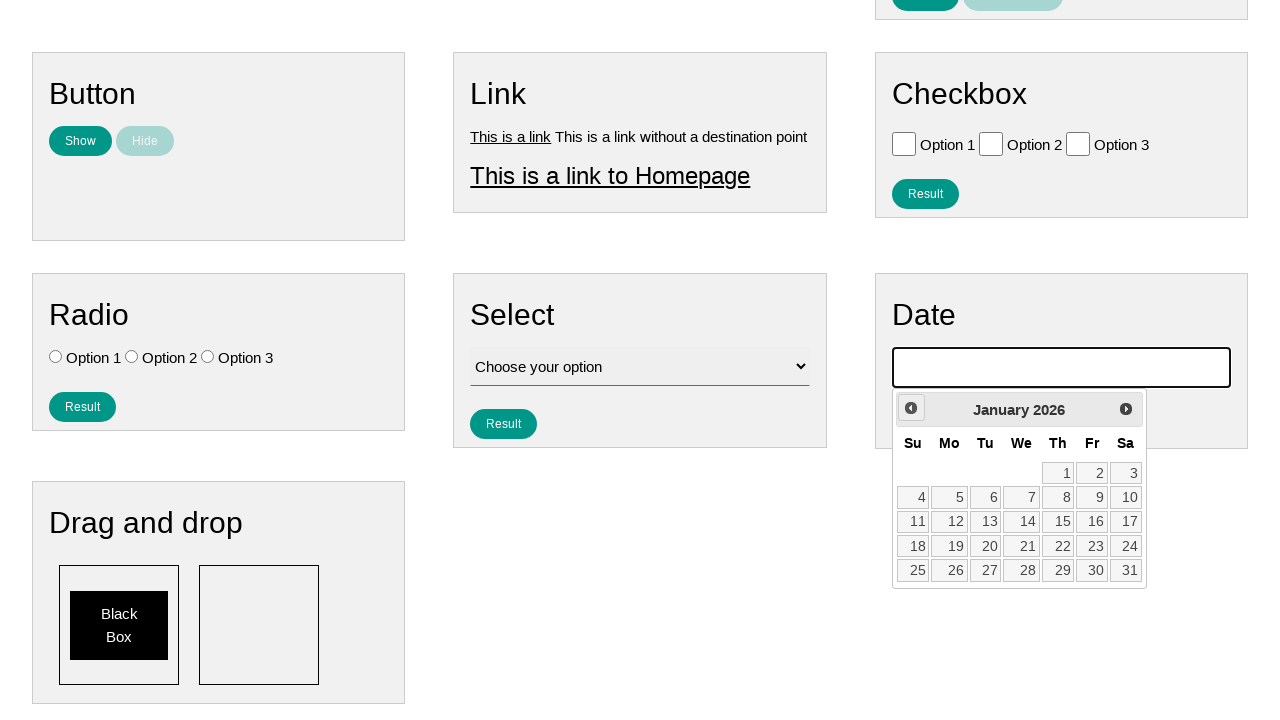

Clicked Prev button to navigate back (month 3/10) at (911, 408) on span:text('Prev')
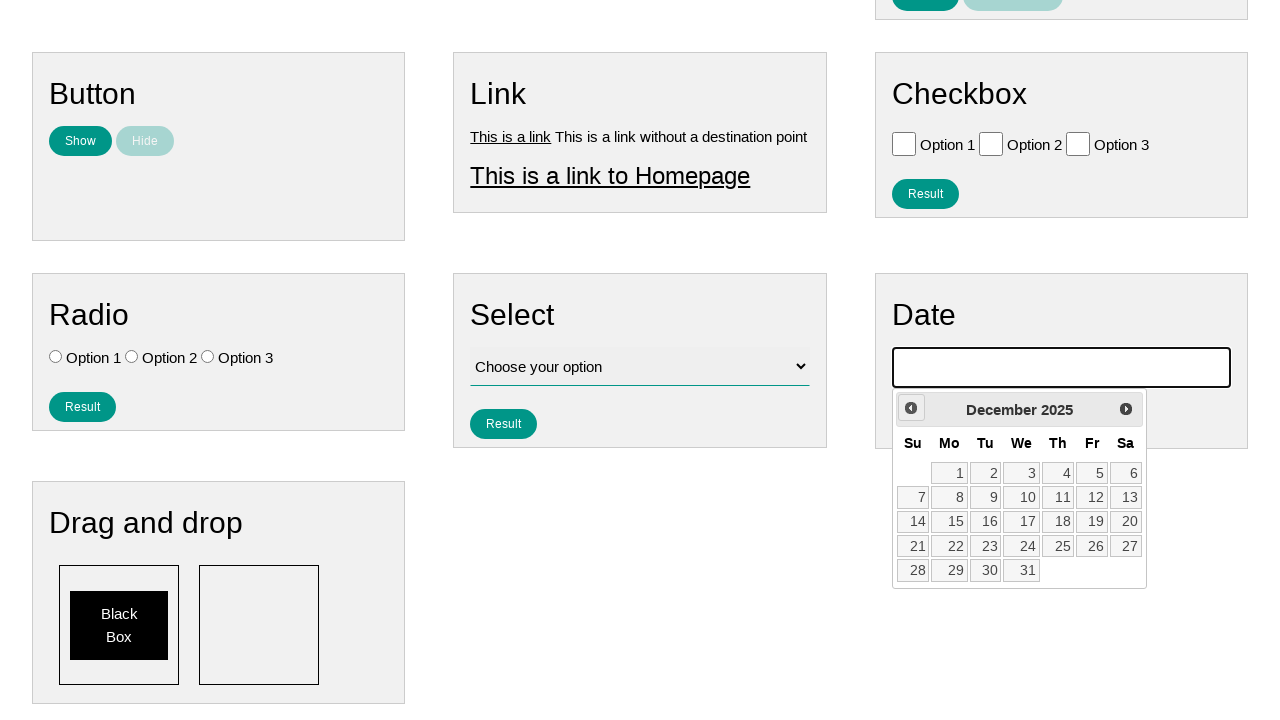

Waited 300ms for calendar animation to complete
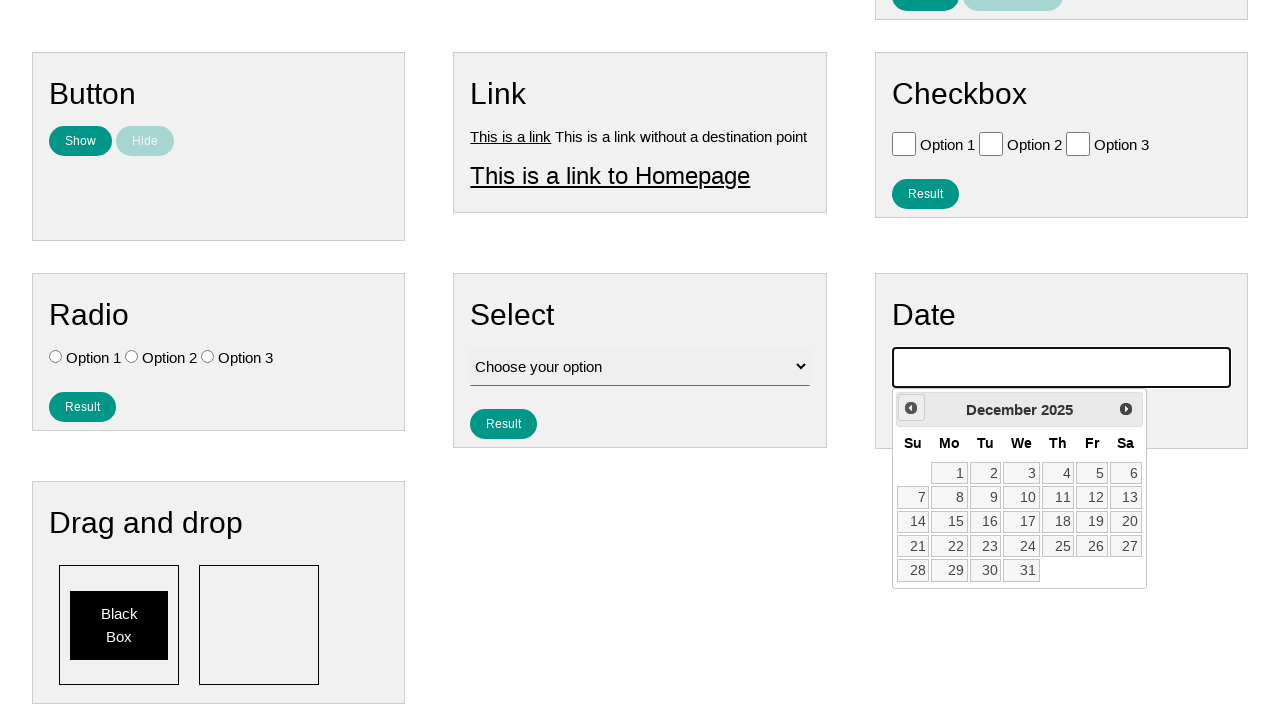

Clicked Prev button to navigate back (month 4/10) at (911, 408) on span:text('Prev')
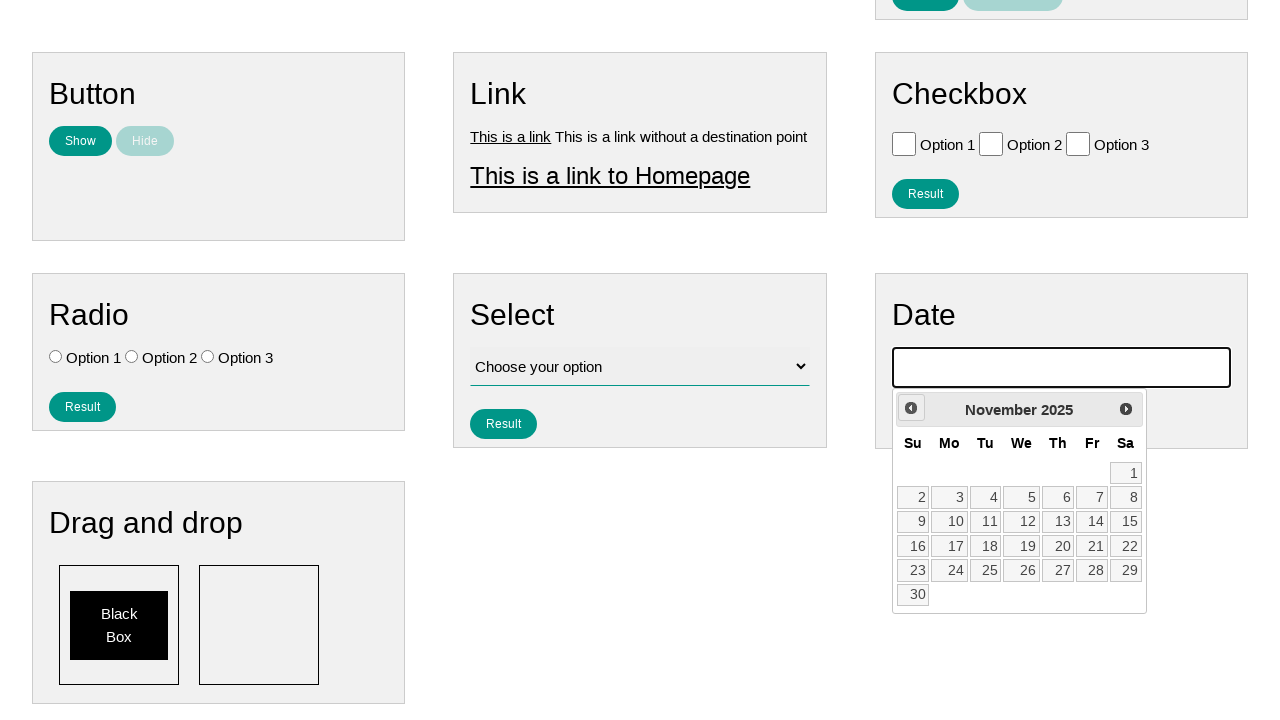

Waited 300ms for calendar animation to complete
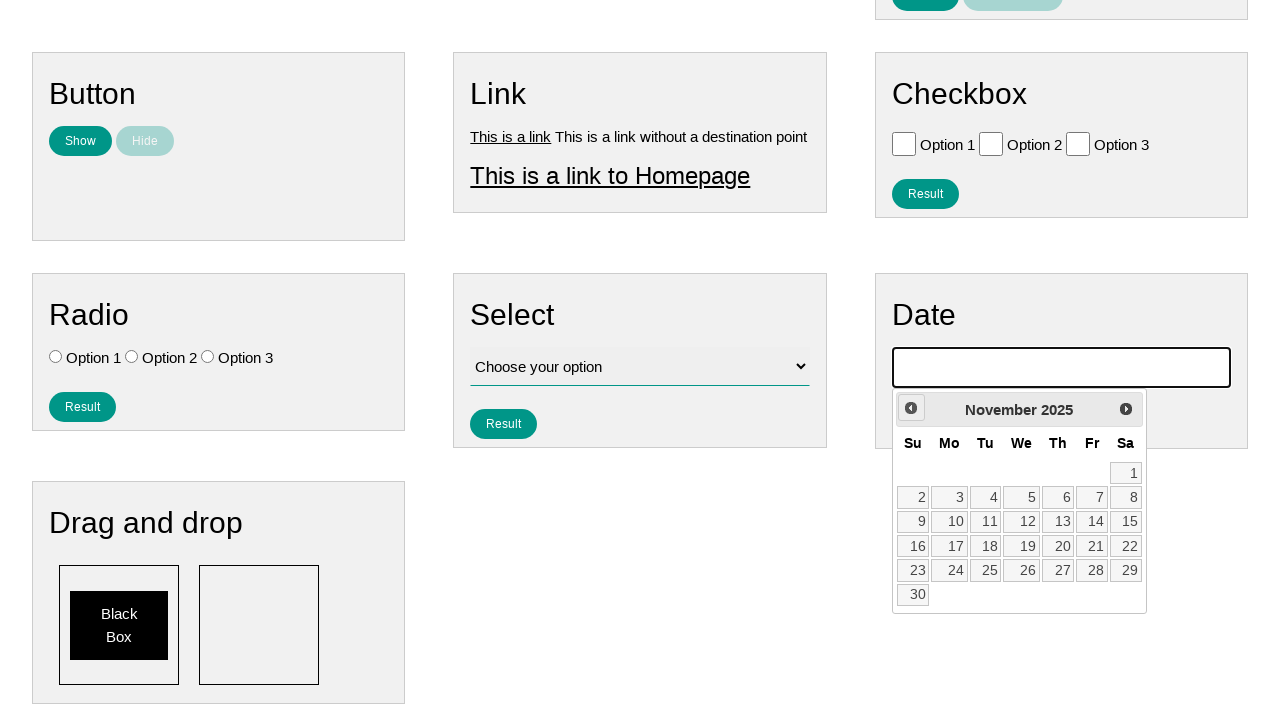

Clicked Prev button to navigate back (month 5/10) at (911, 408) on span:text('Prev')
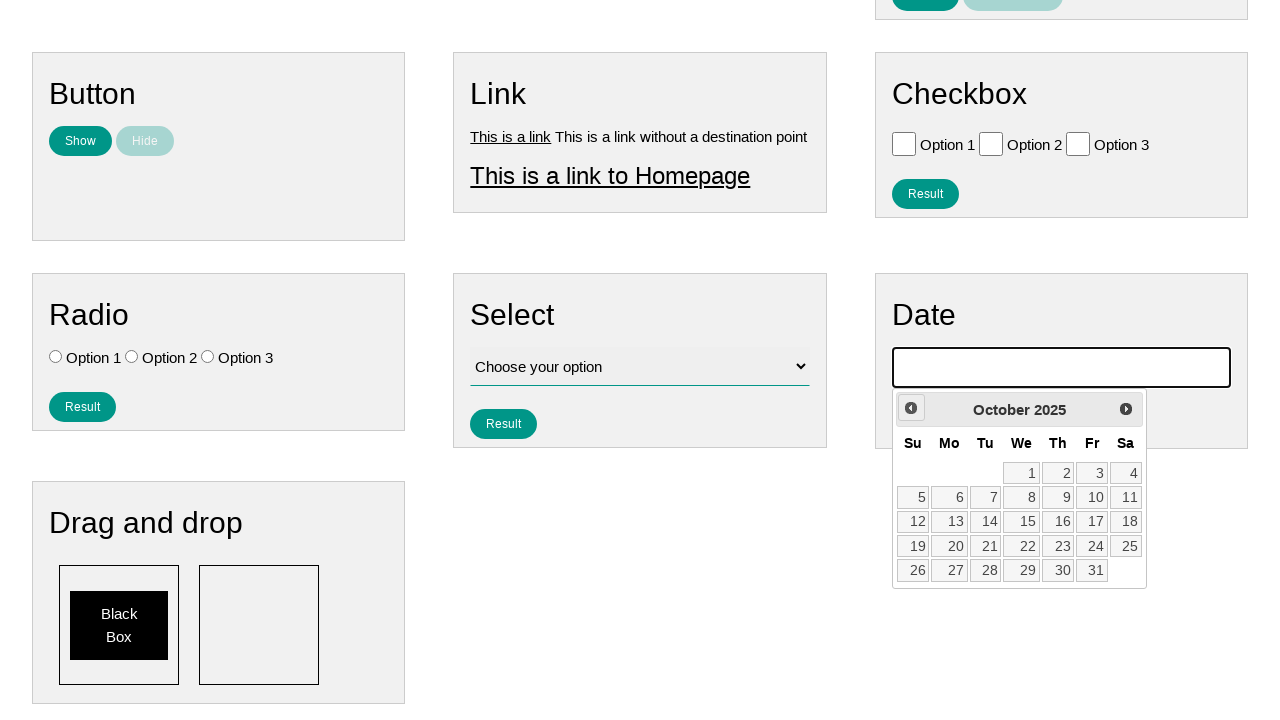

Waited 300ms for calendar animation to complete
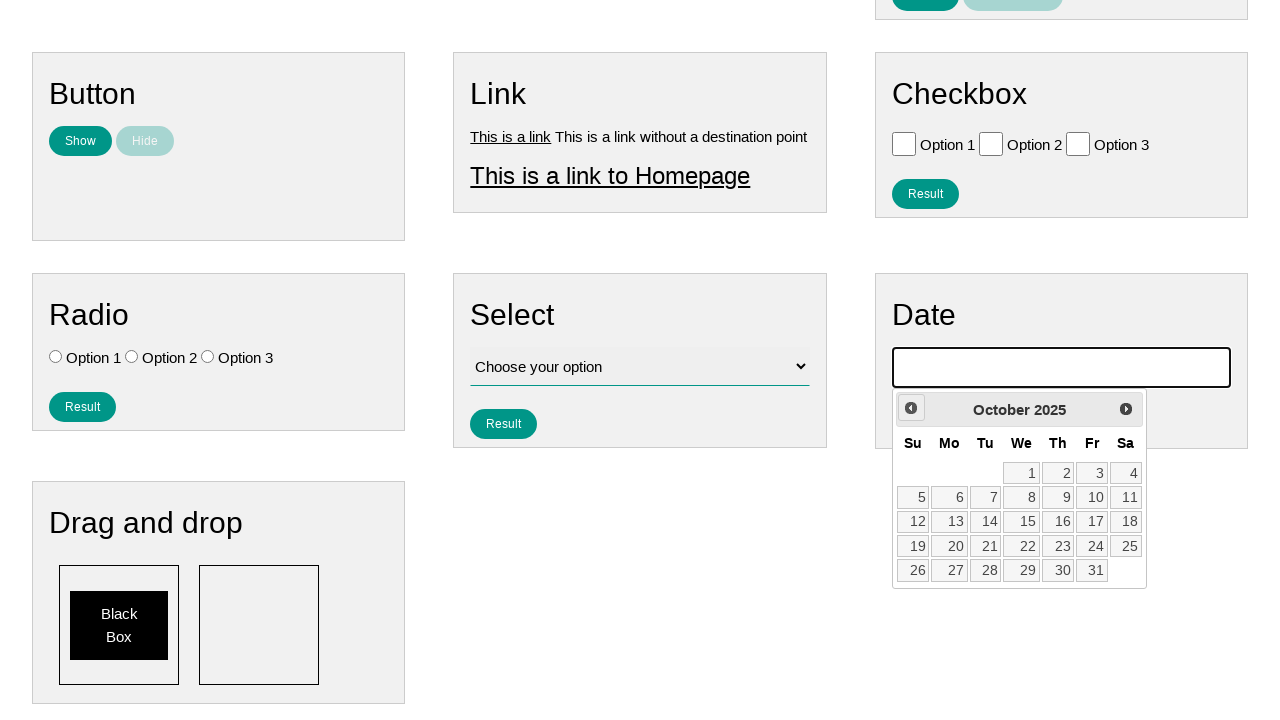

Clicked Prev button to navigate back (month 6/10) at (911, 408) on span:text('Prev')
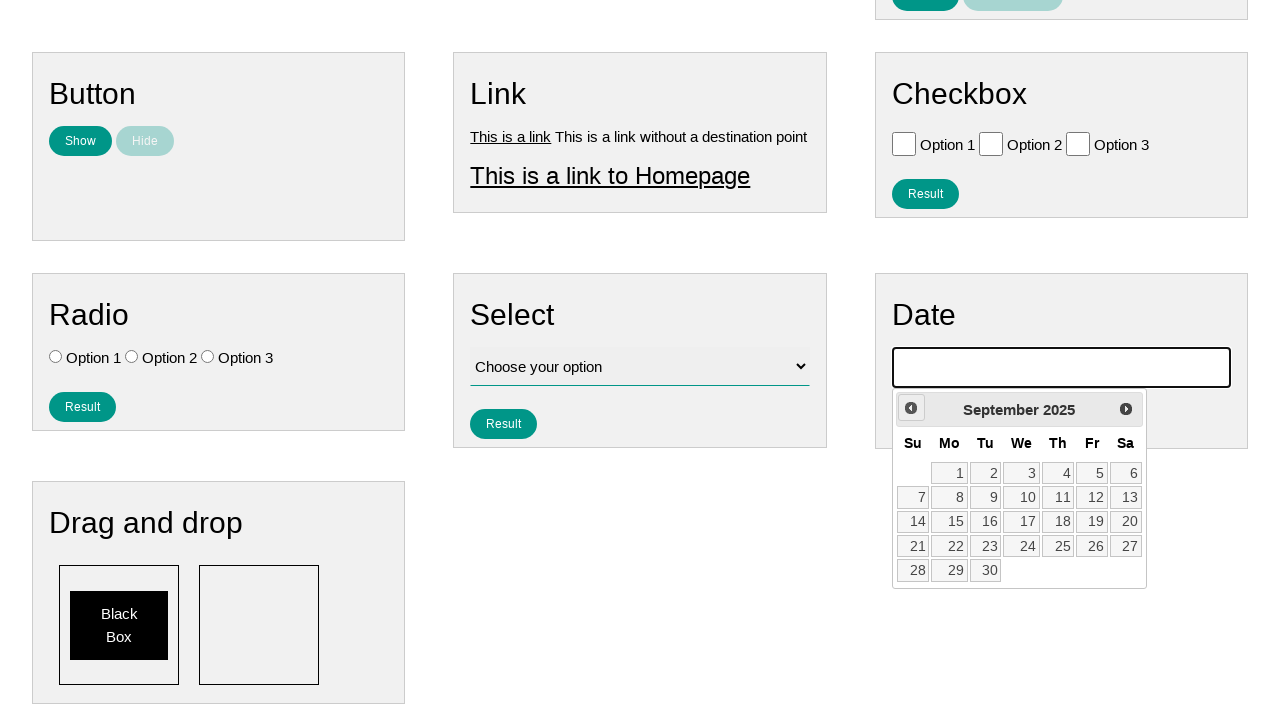

Waited 300ms for calendar animation to complete
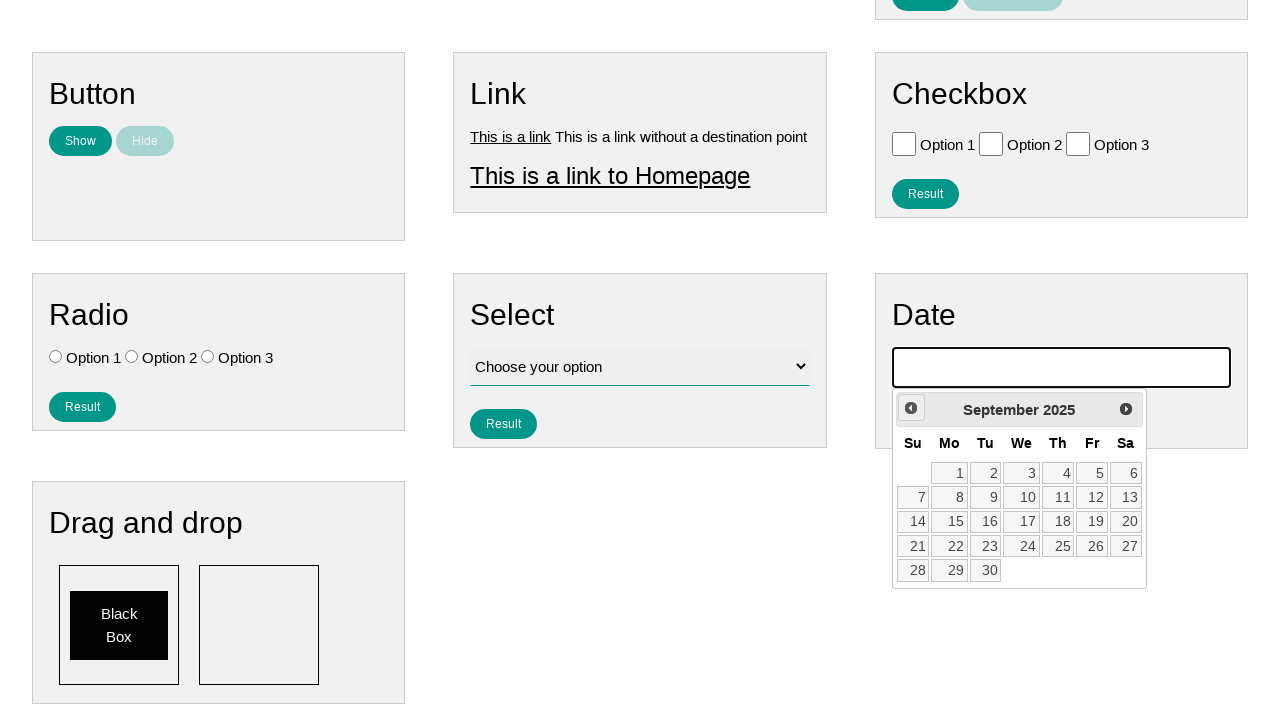

Clicked Prev button to navigate back (month 7/10) at (911, 408) on span:text('Prev')
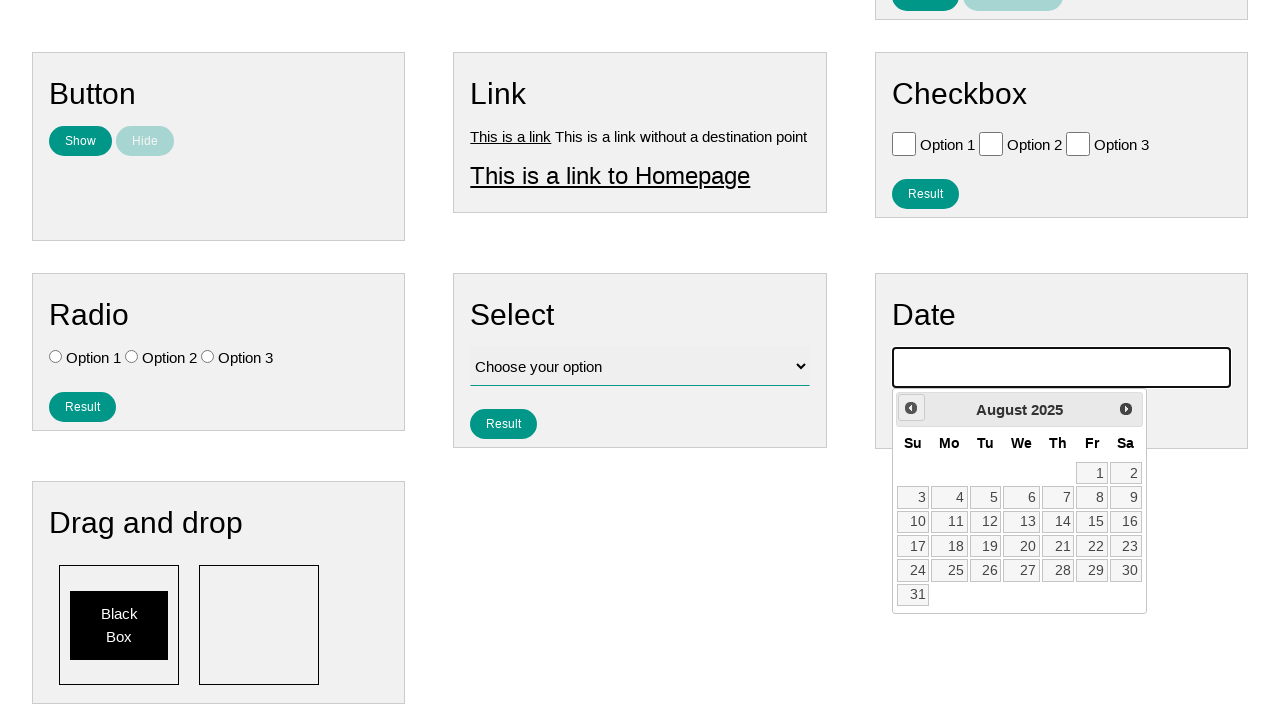

Waited 300ms for calendar animation to complete
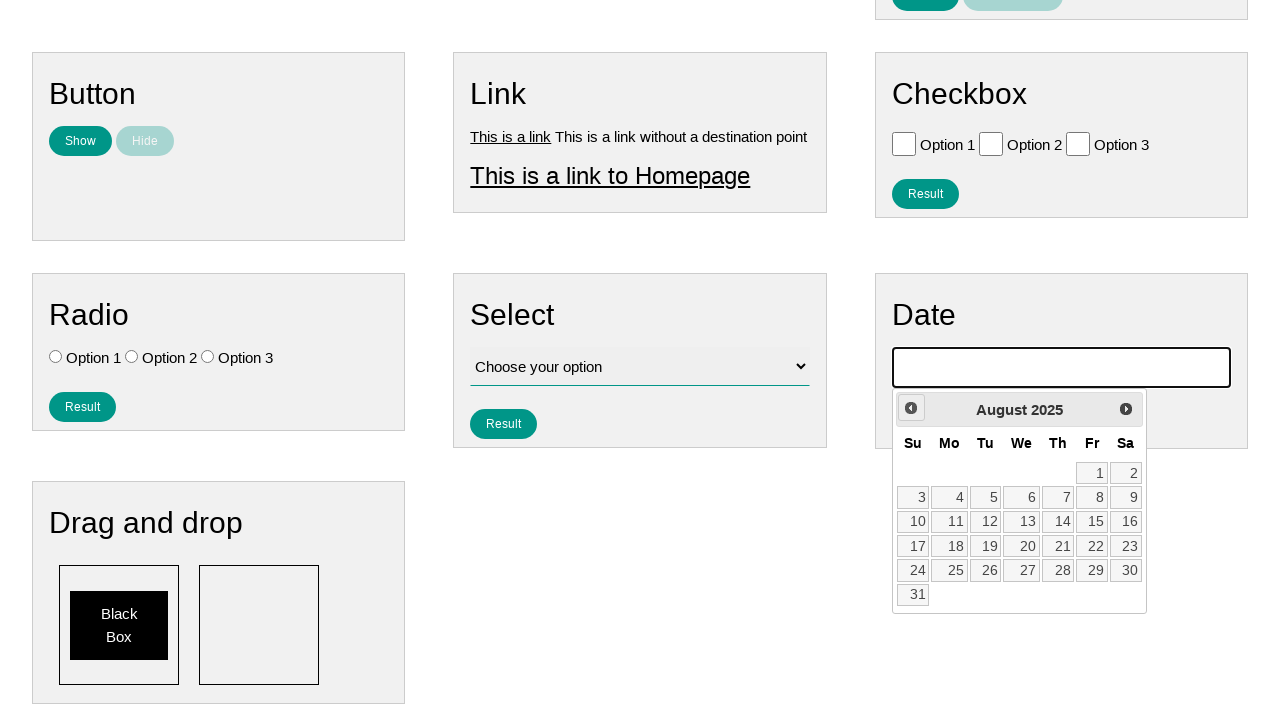

Clicked Prev button to navigate back (month 8/10) at (911, 408) on span:text('Prev')
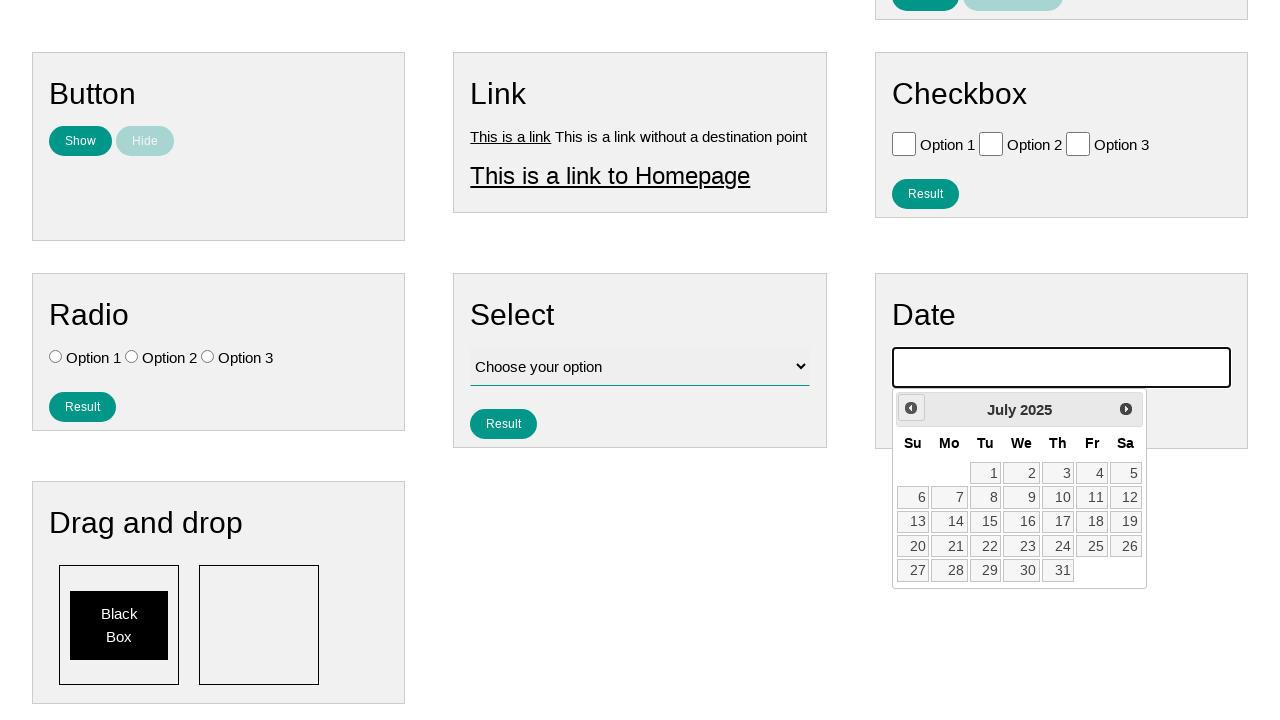

Waited 300ms for calendar animation to complete
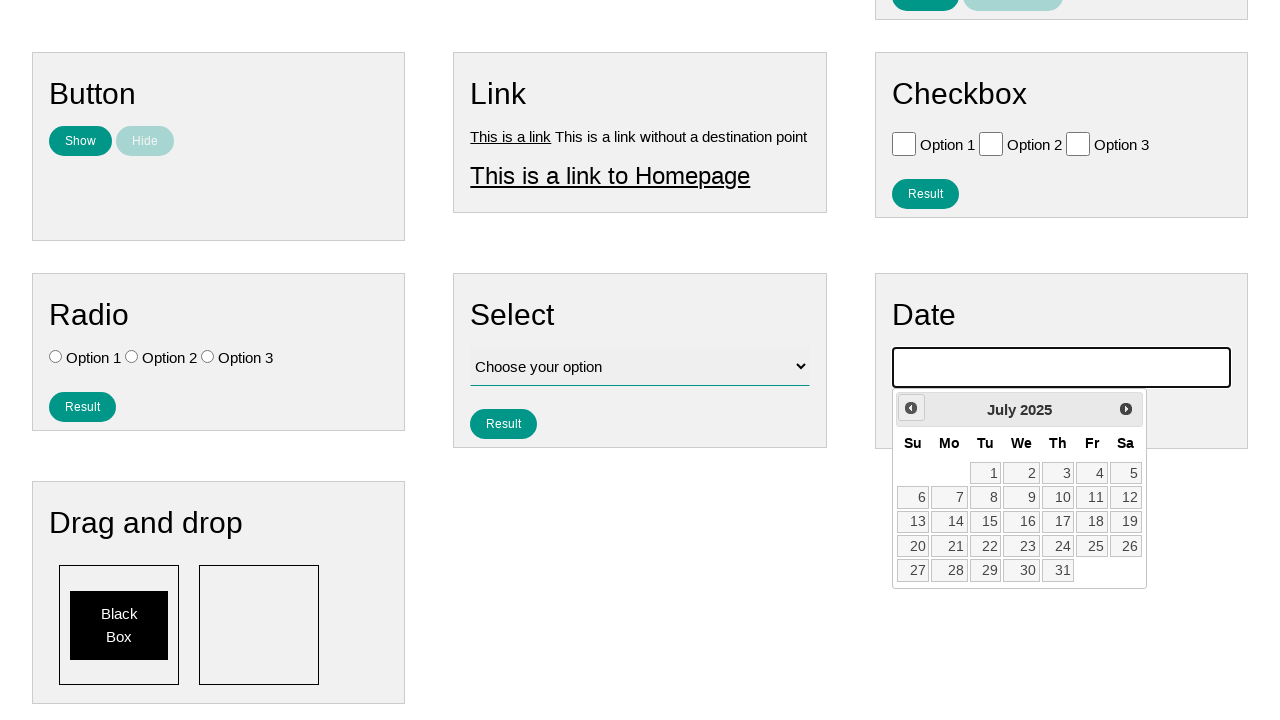

Clicked Prev button to navigate back (month 9/10) at (911, 408) on span:text('Prev')
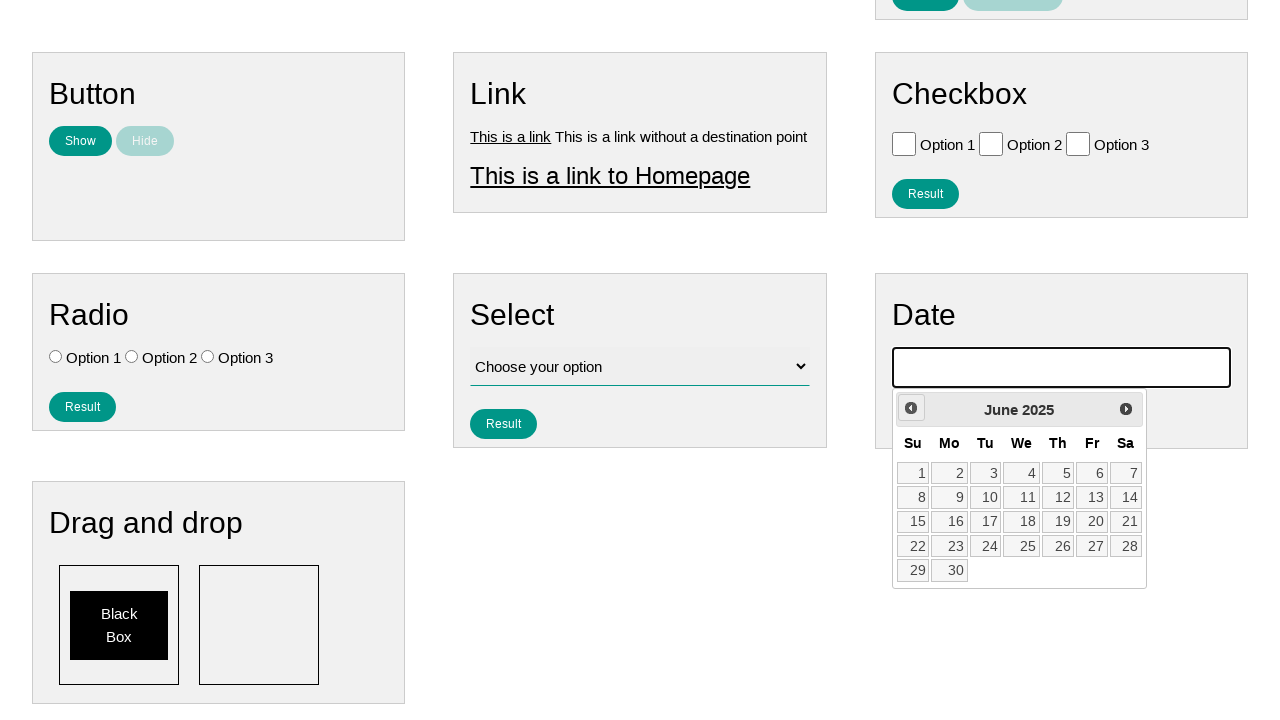

Waited 300ms for calendar animation to complete
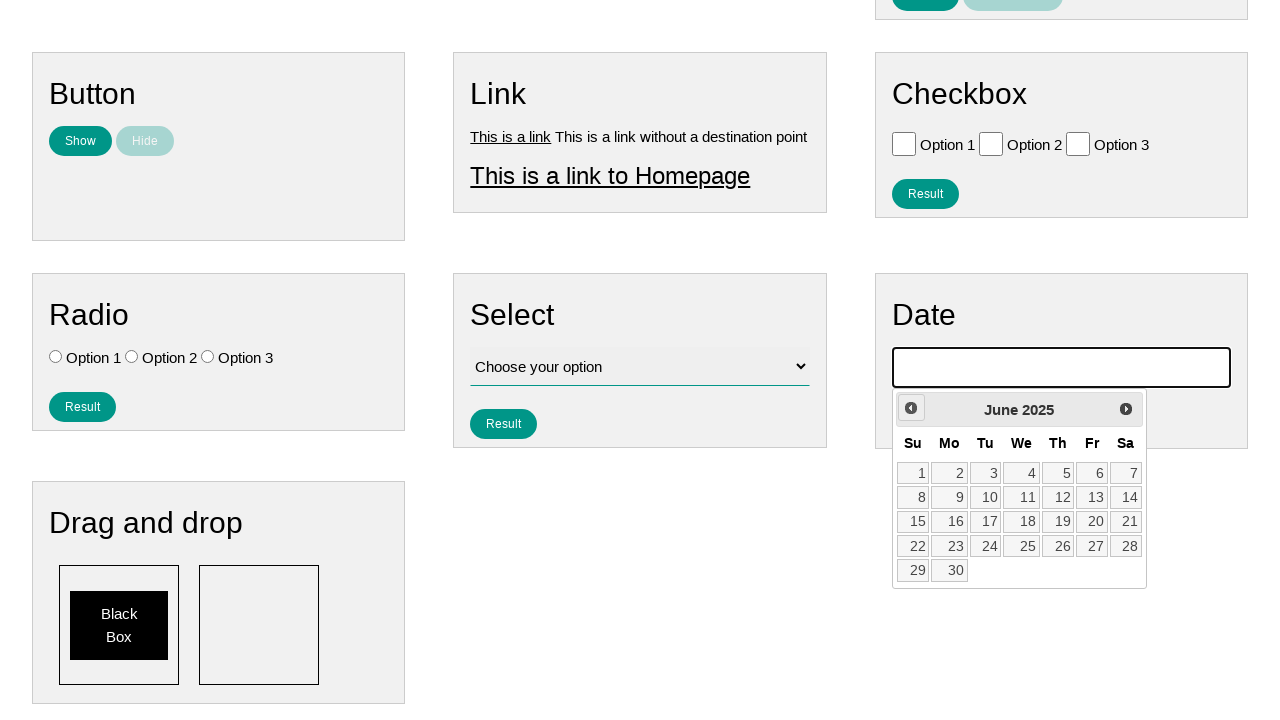

Clicked Prev button to navigate back (month 10/10) at (911, 408) on span:text('Prev')
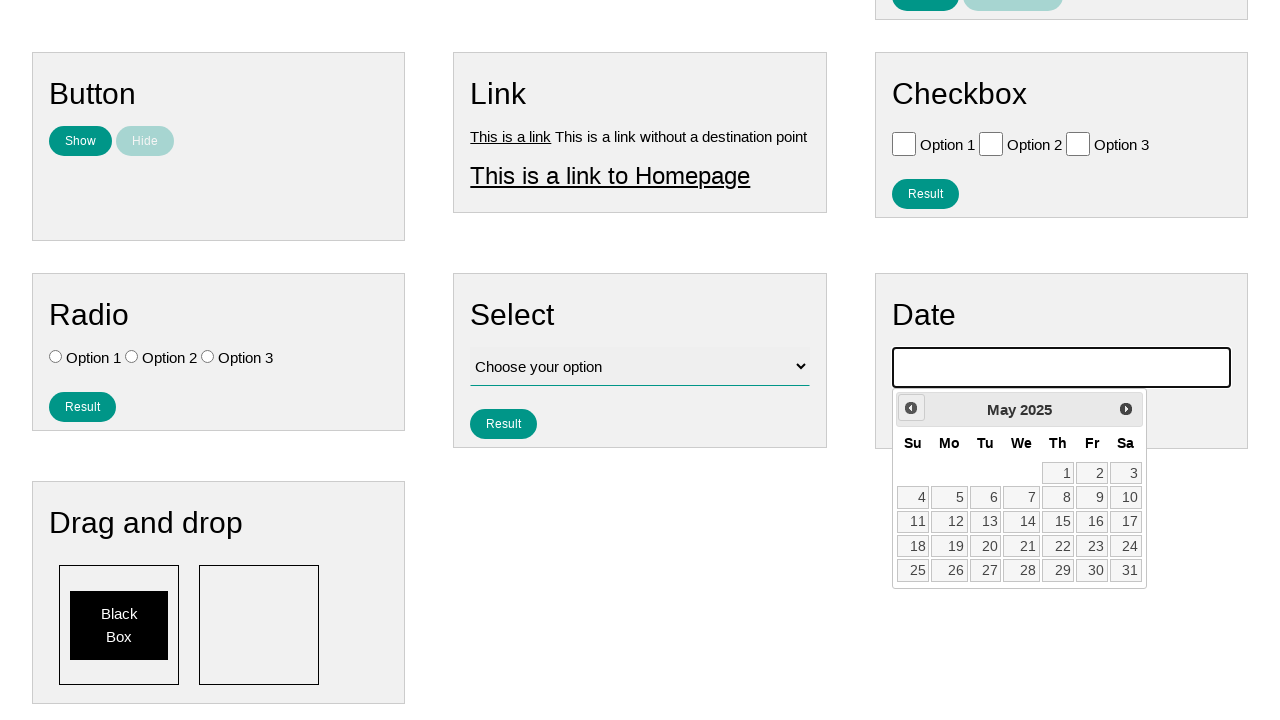

Waited 300ms for calendar animation to complete
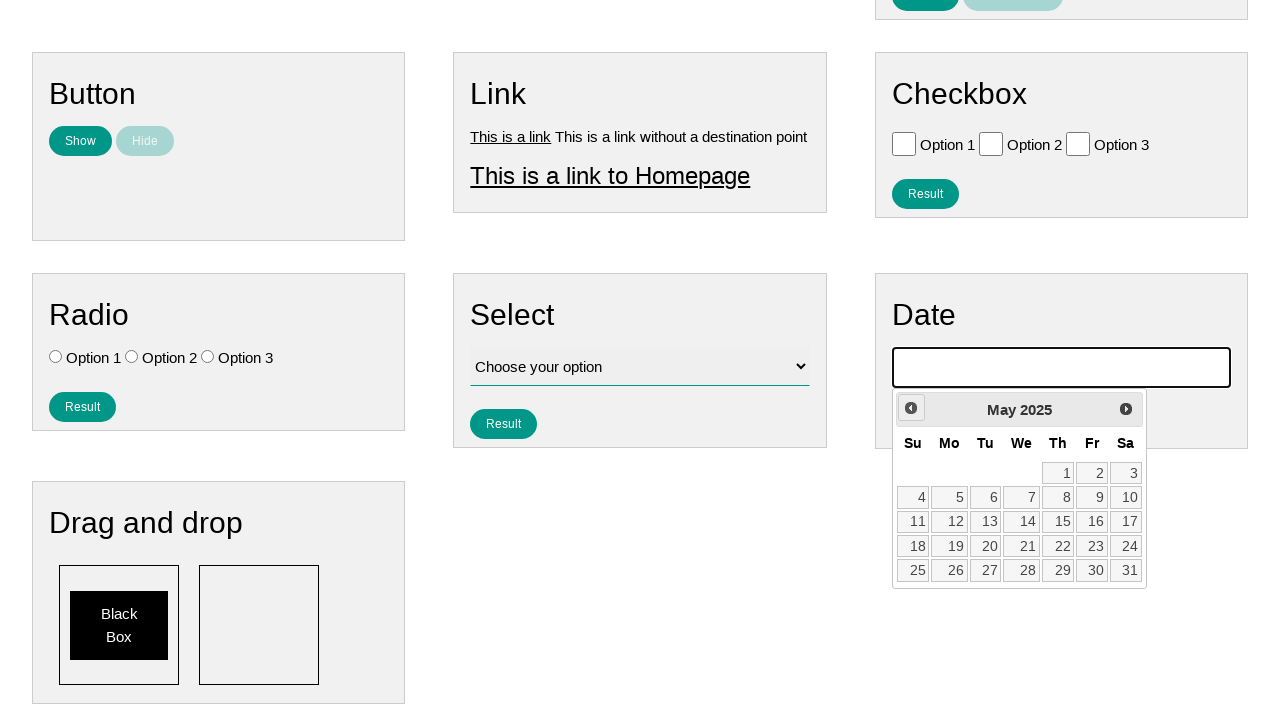

Selected day 15 from calendar at (1058, 522) on a:text('15')
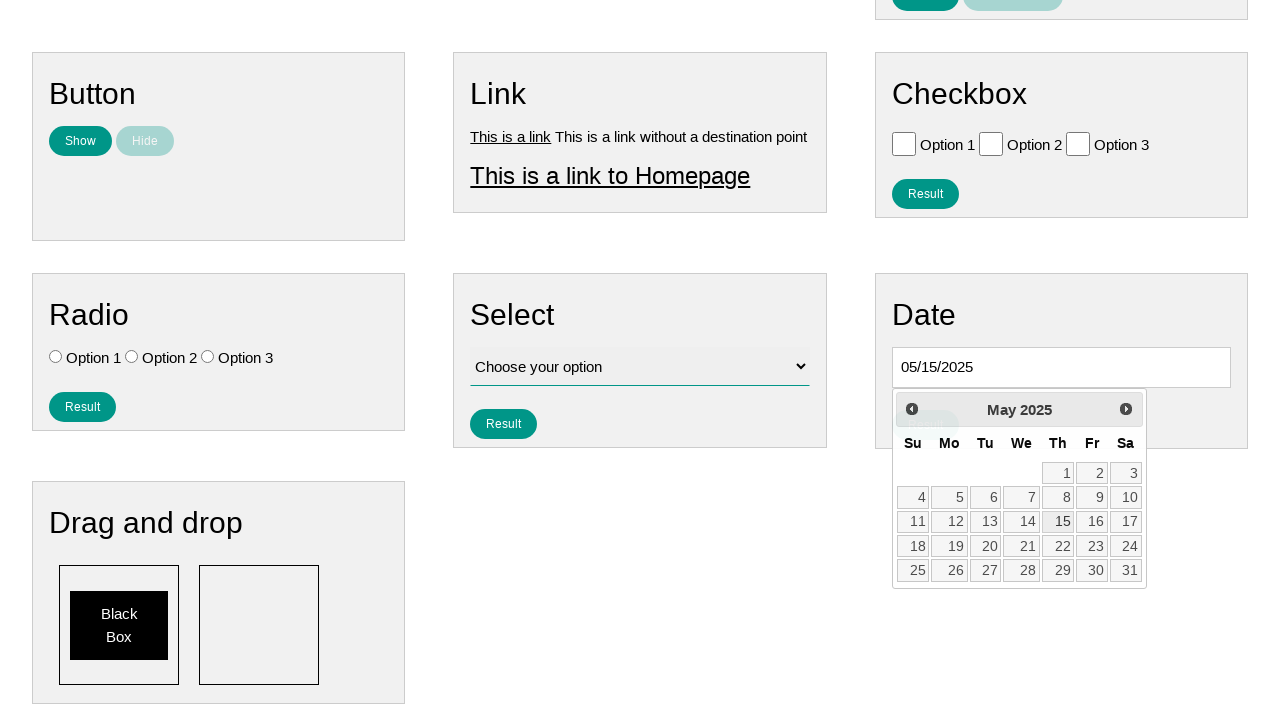

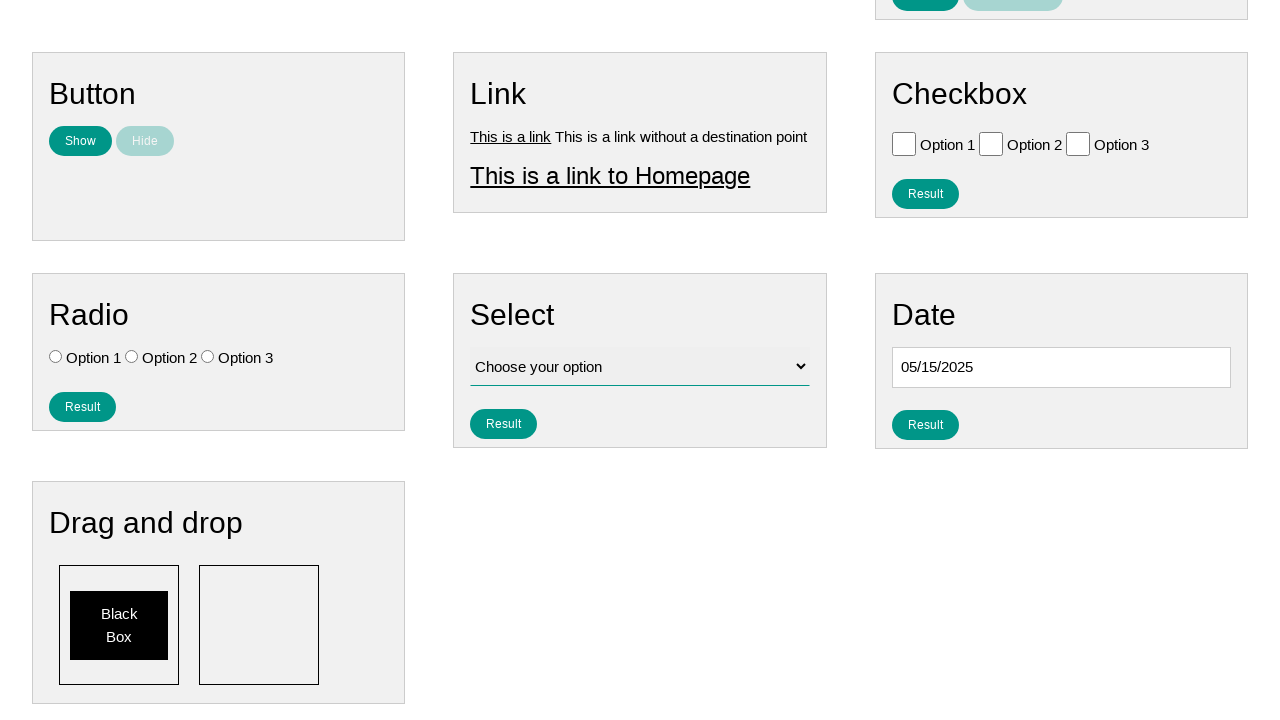